Tests drag and drop functionality on jQuery UI demo page by dragging an element and dropping it onto a target, then verifies navigation by clicking a link

Starting URL: https://jqueryui.com/droppable/

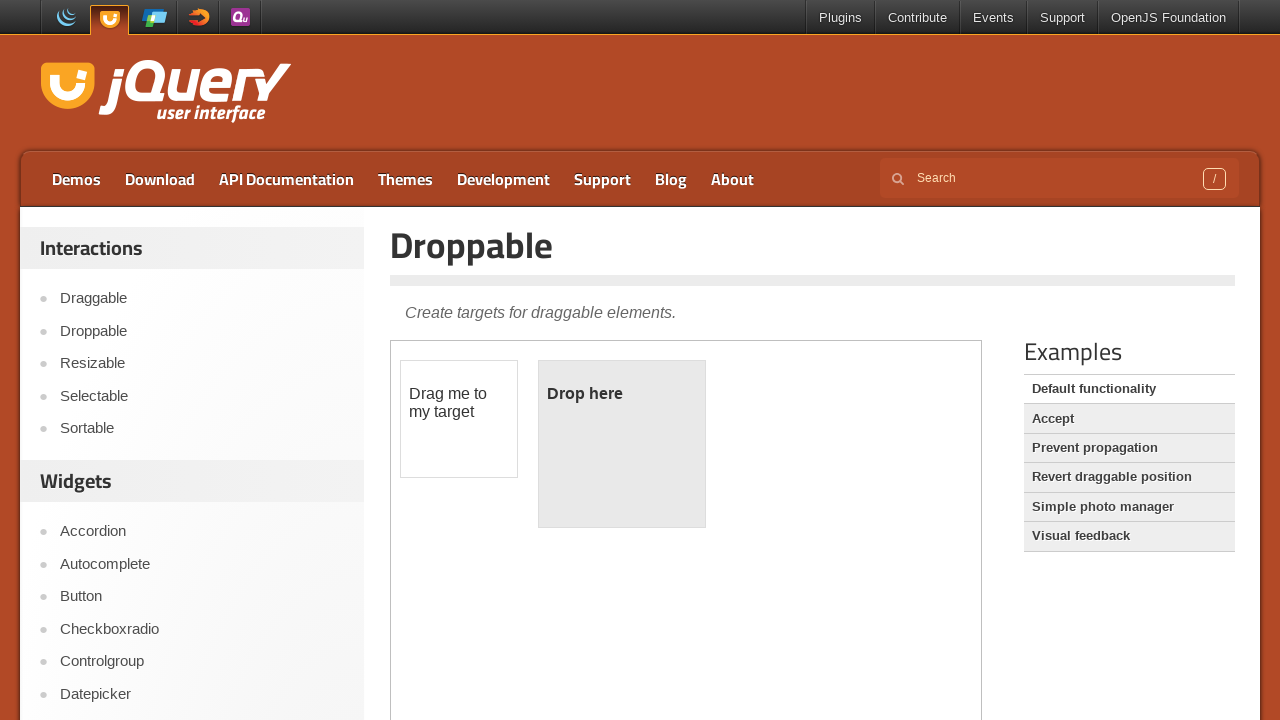

Located the iframe containing the drag and drop demo
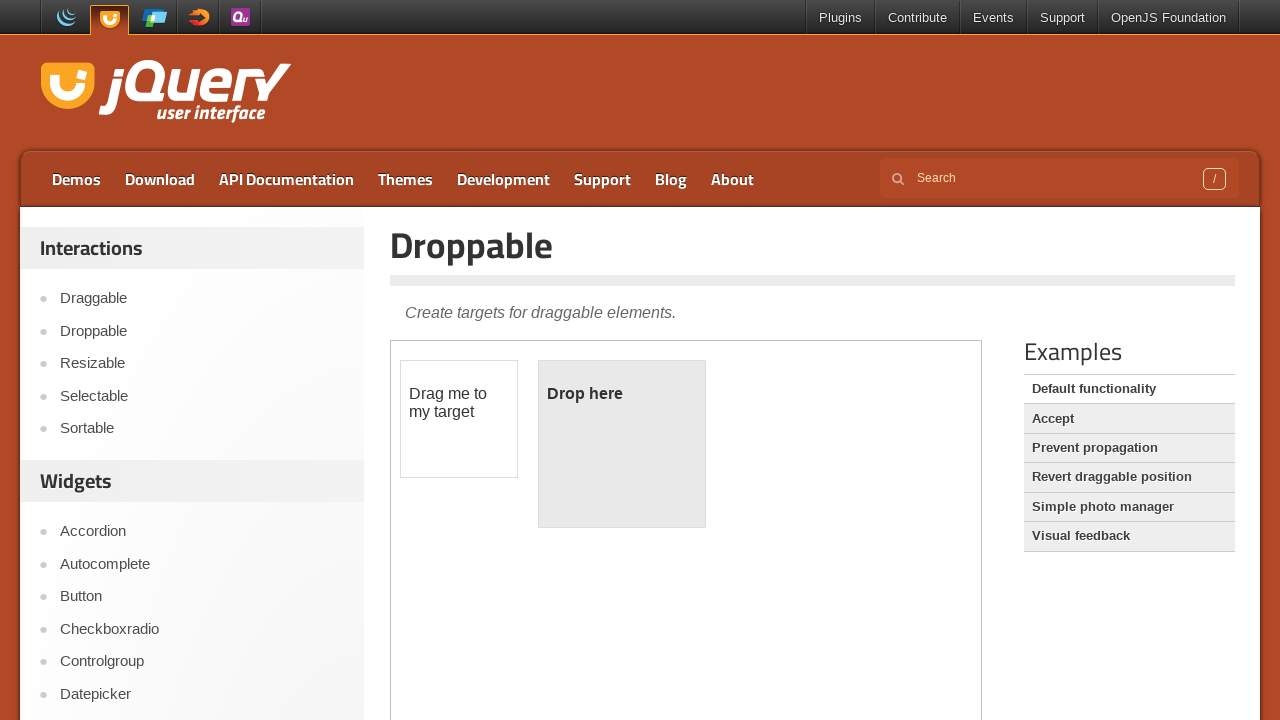

Located the draggable element
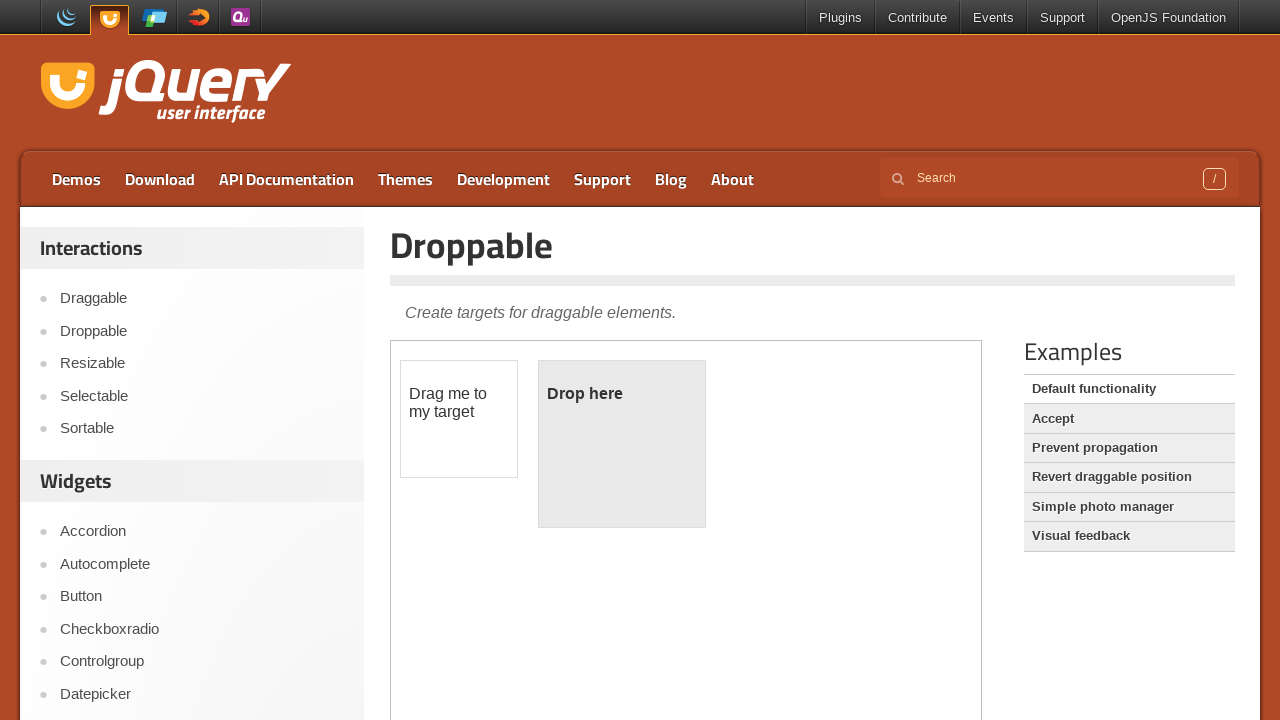

Located the droppable target element
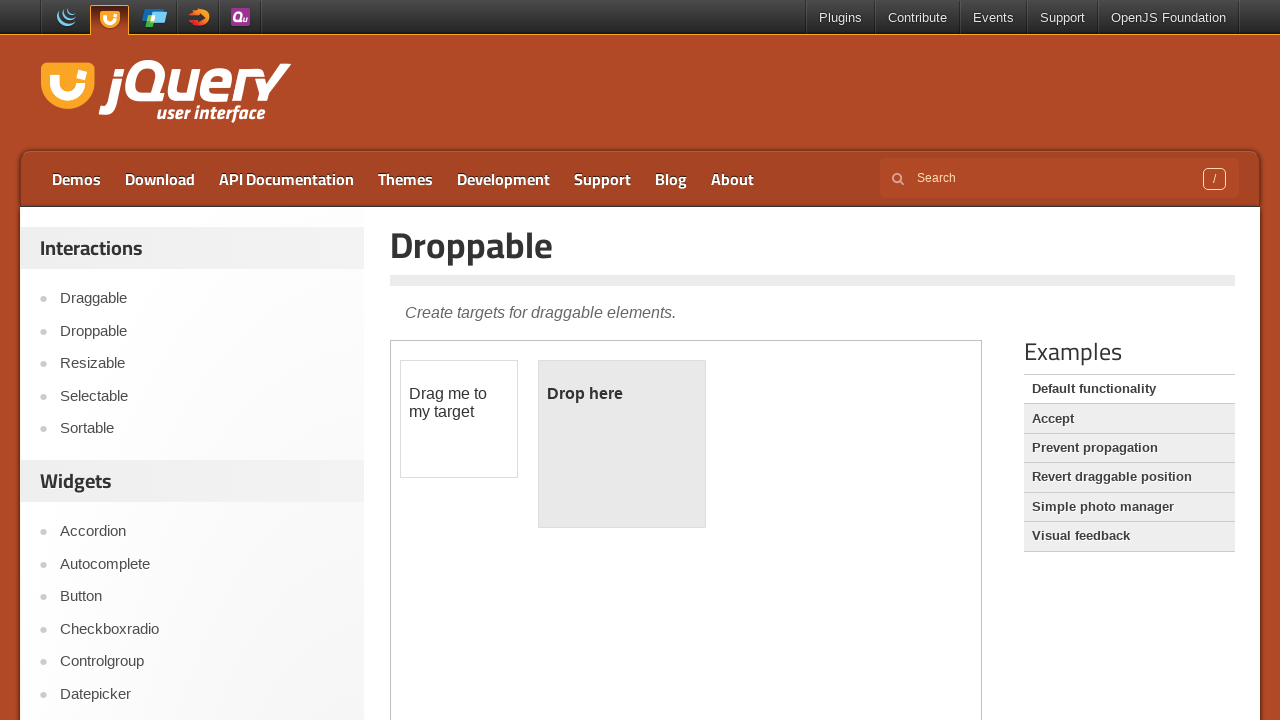

Dragged the draggable element and dropped it on the droppable target at (622, 444)
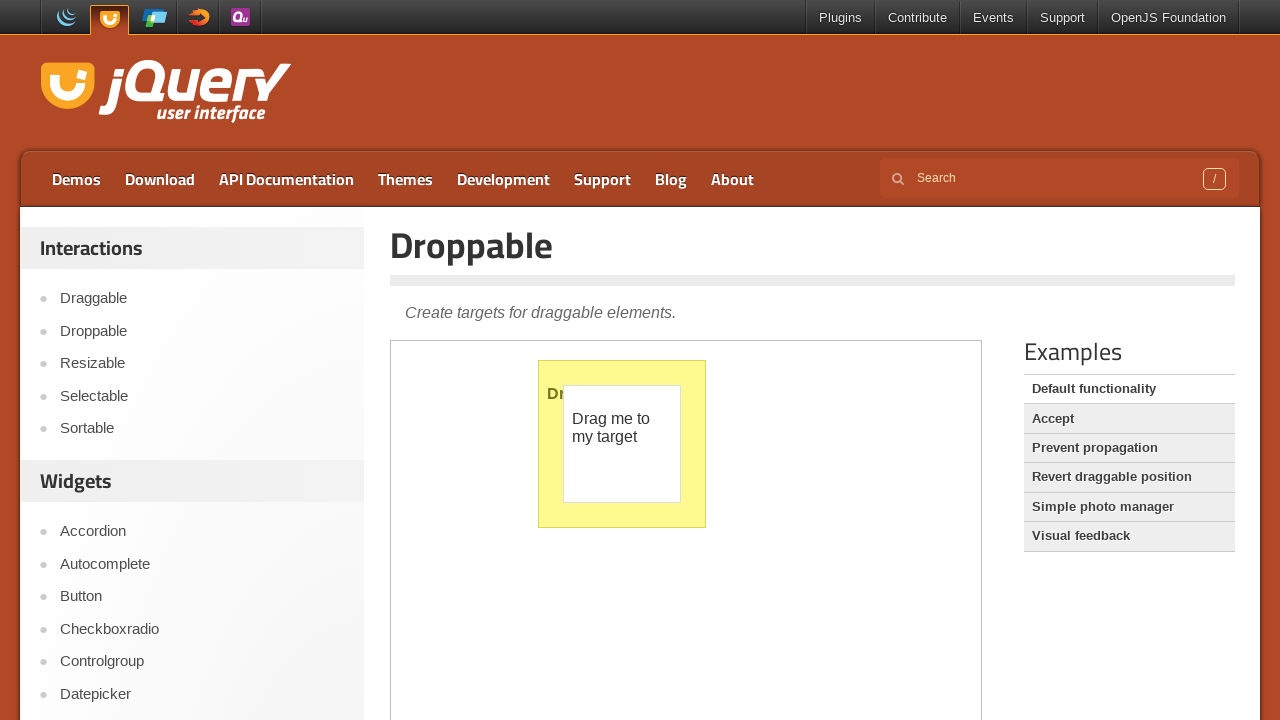

Clicked on Selectable link to navigate to another jQuery UI demo at (202, 396) on text=Selectable
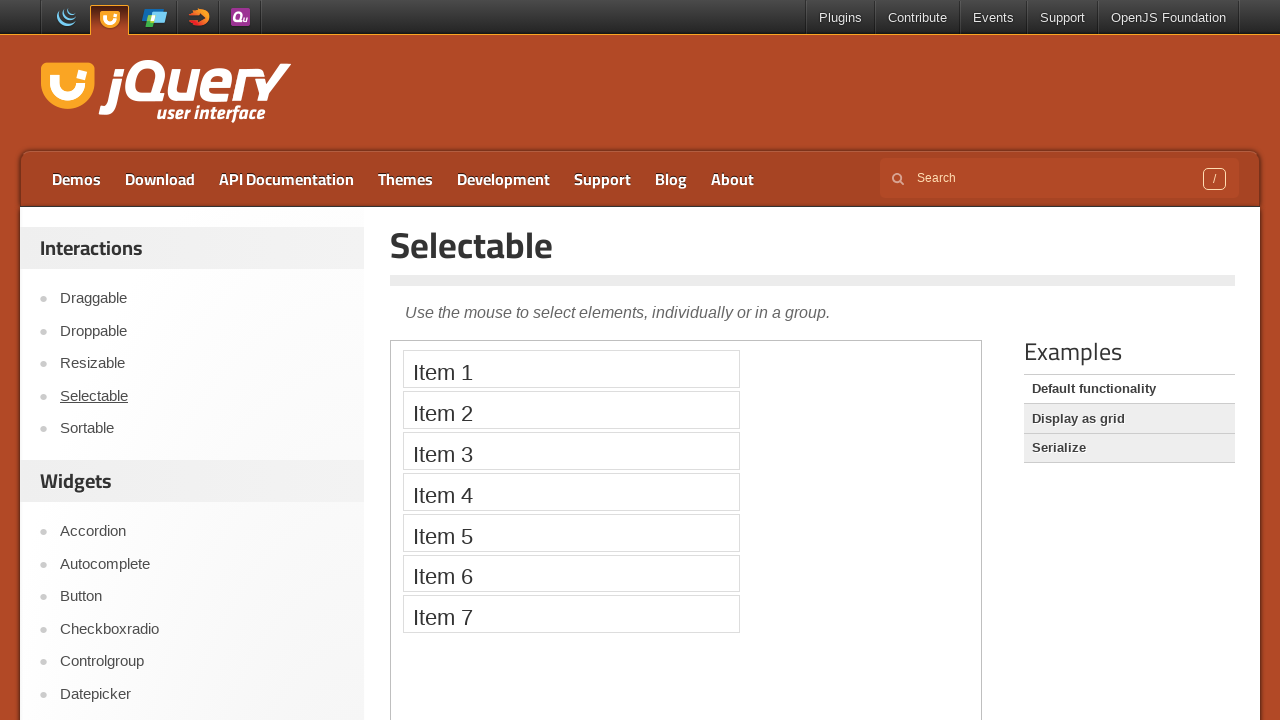

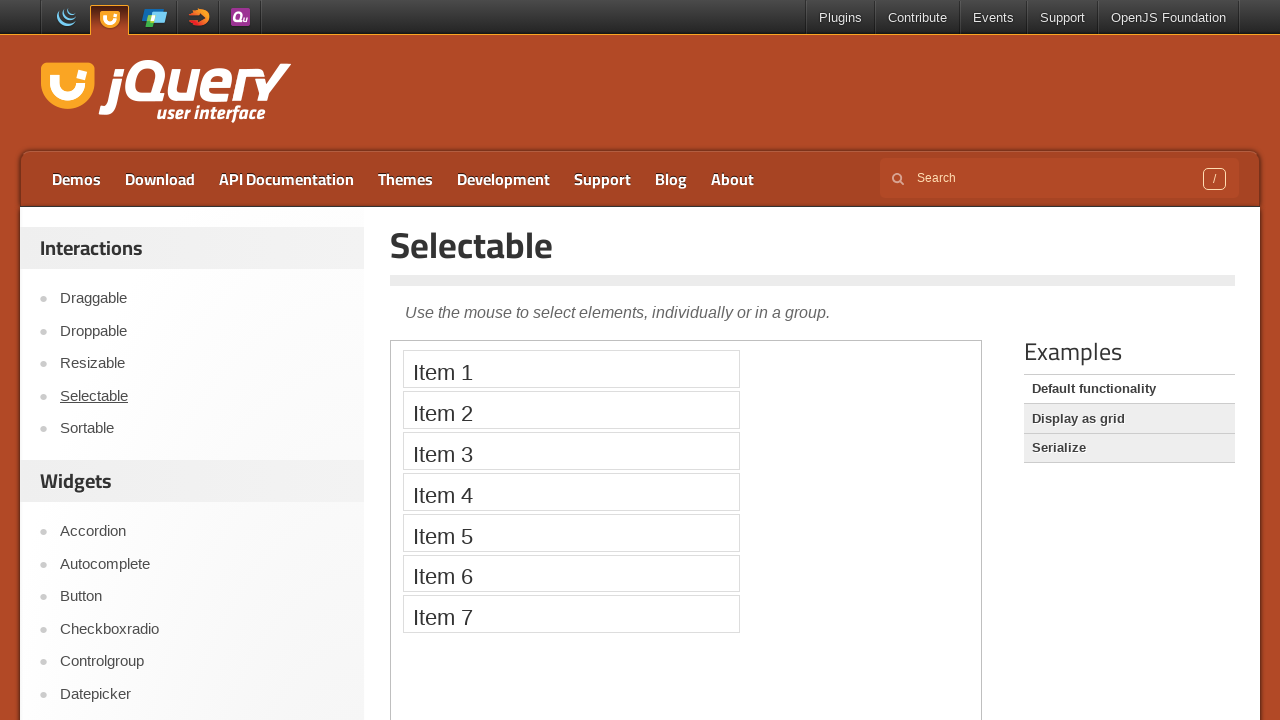